Tests number input field behavior with arrow down keys to decrement the value

Starting URL: http://the-internet.herokuapp.com/inputs

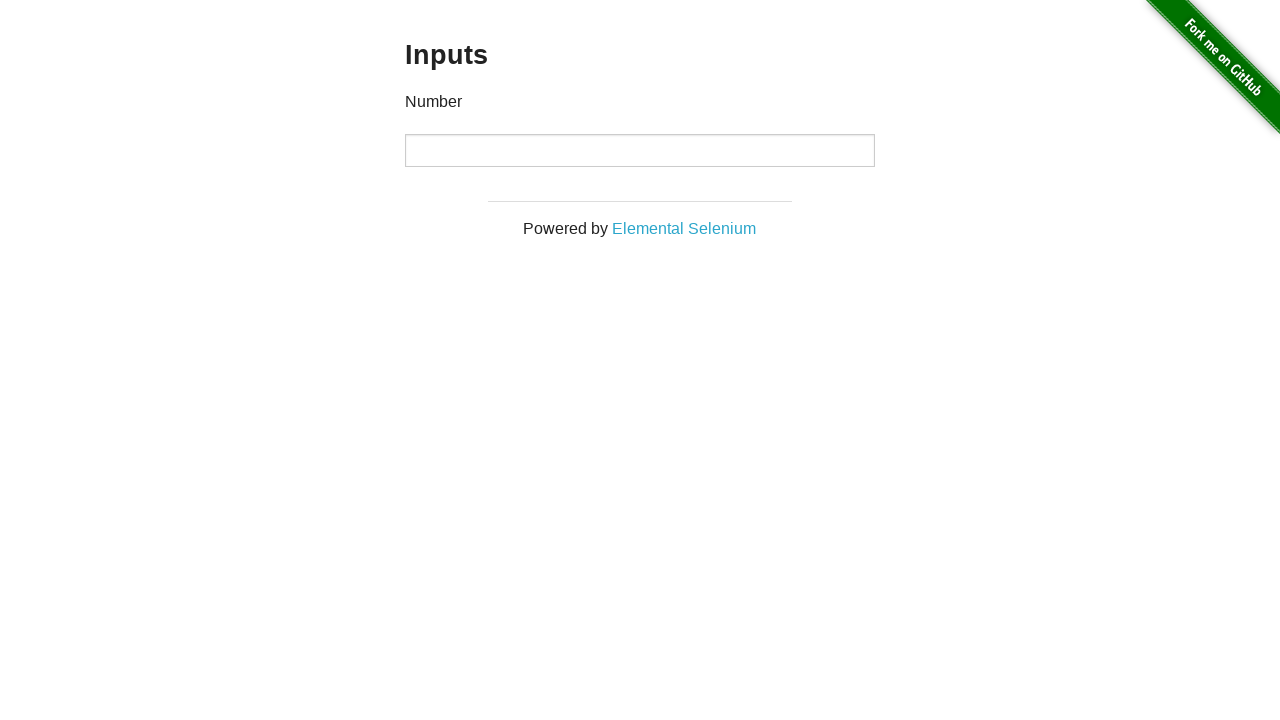

Pressed ArrowDown key on input field (1st decrement) on xpath=//input
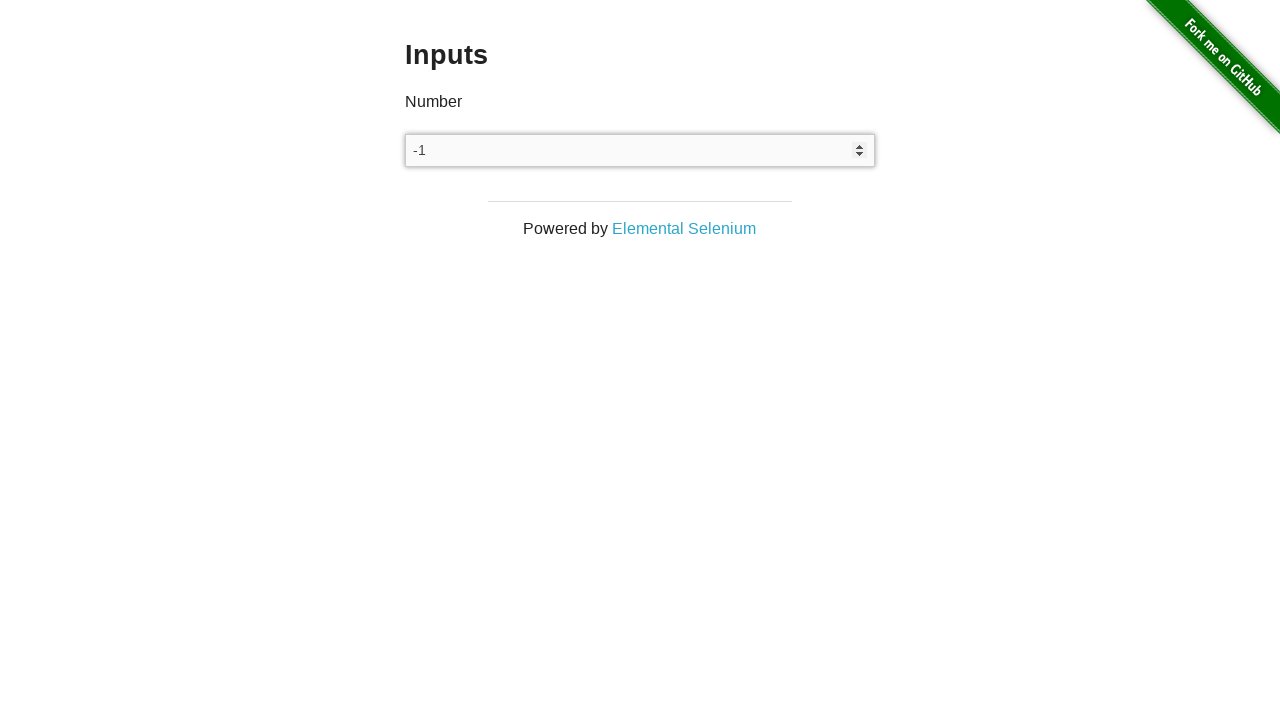

Pressed ArrowDown key on input field (2nd decrement) on xpath=//input
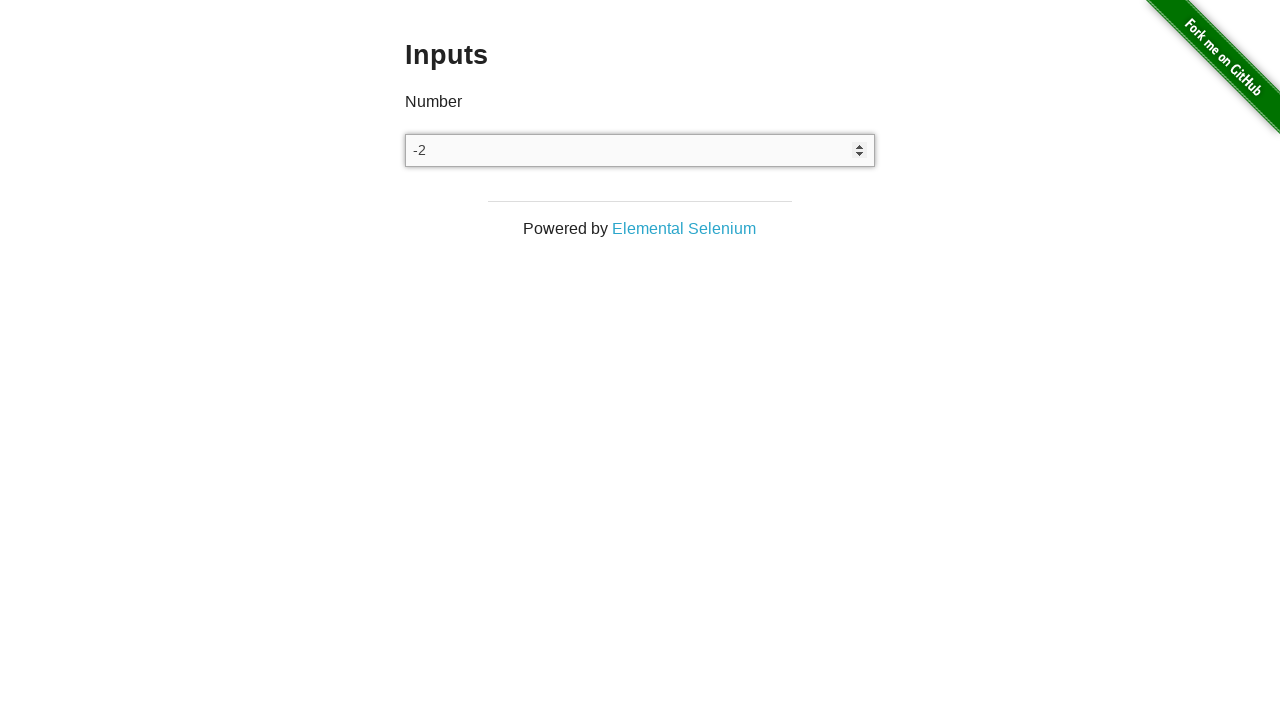

Pressed ArrowDown key on input field (3rd decrement) on xpath=//input
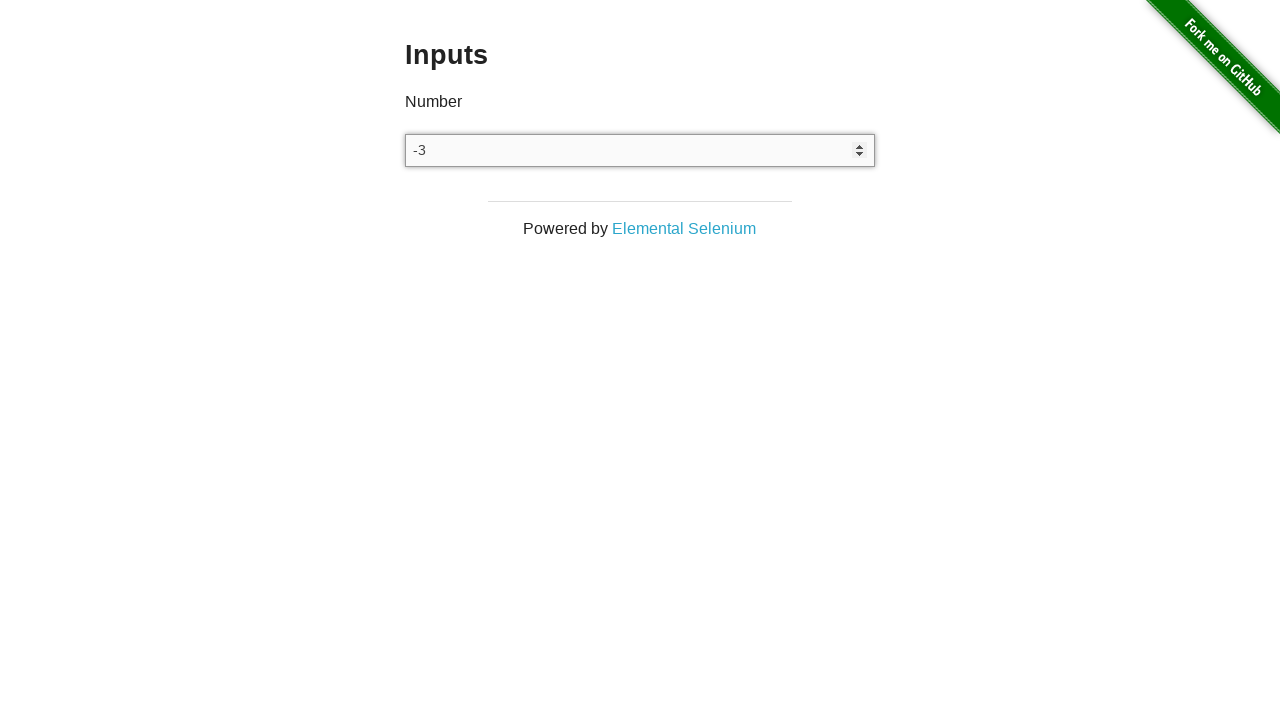

Pressed ArrowDown key on input field (4th decrement) on xpath=//input
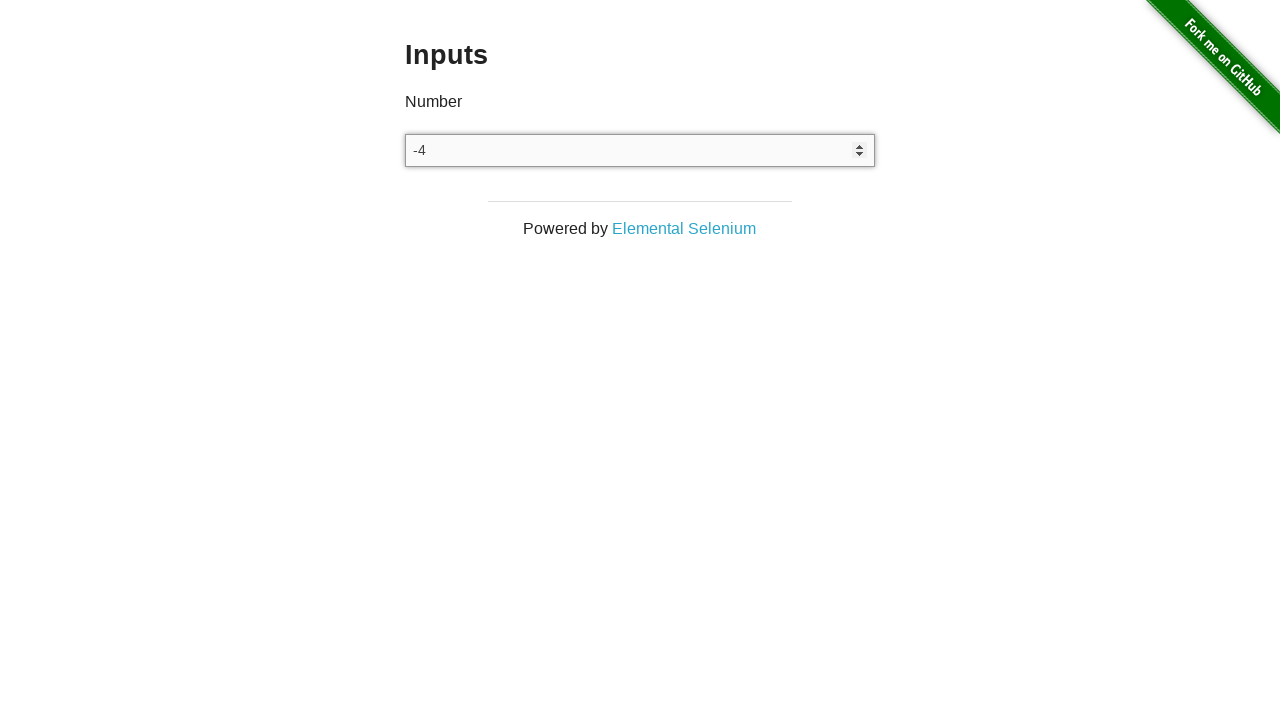

Verified input value equals -4
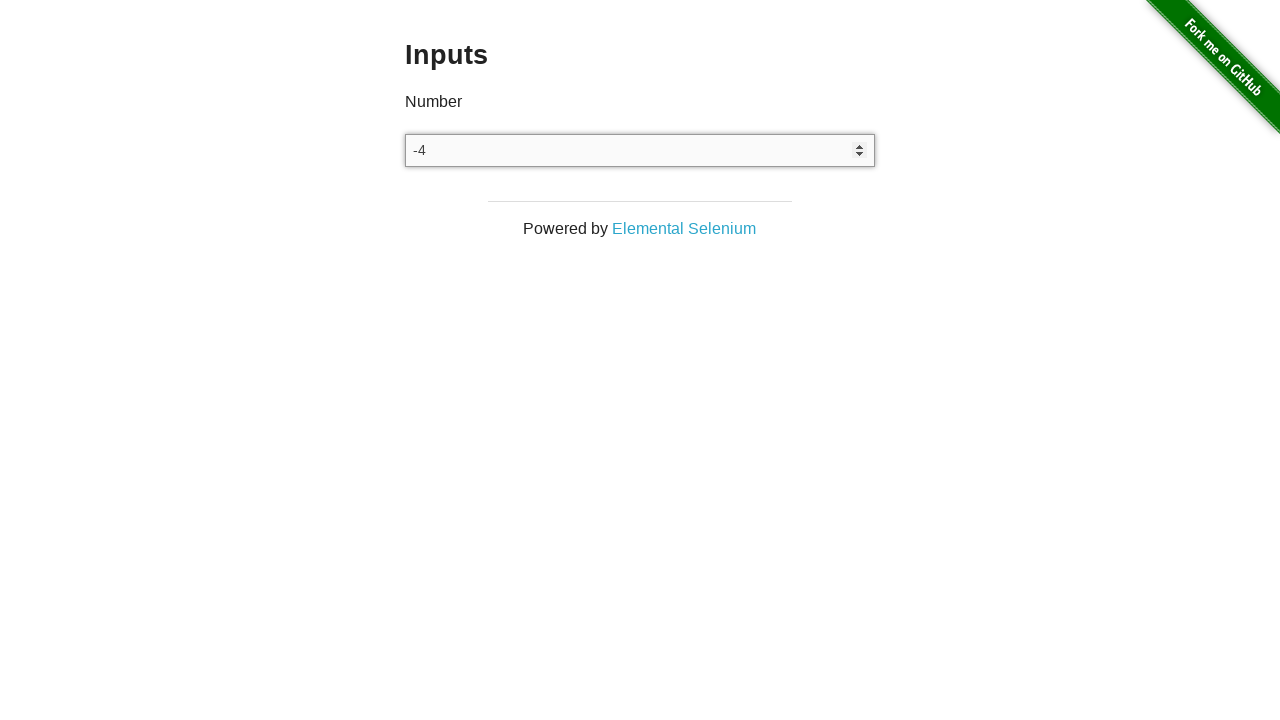

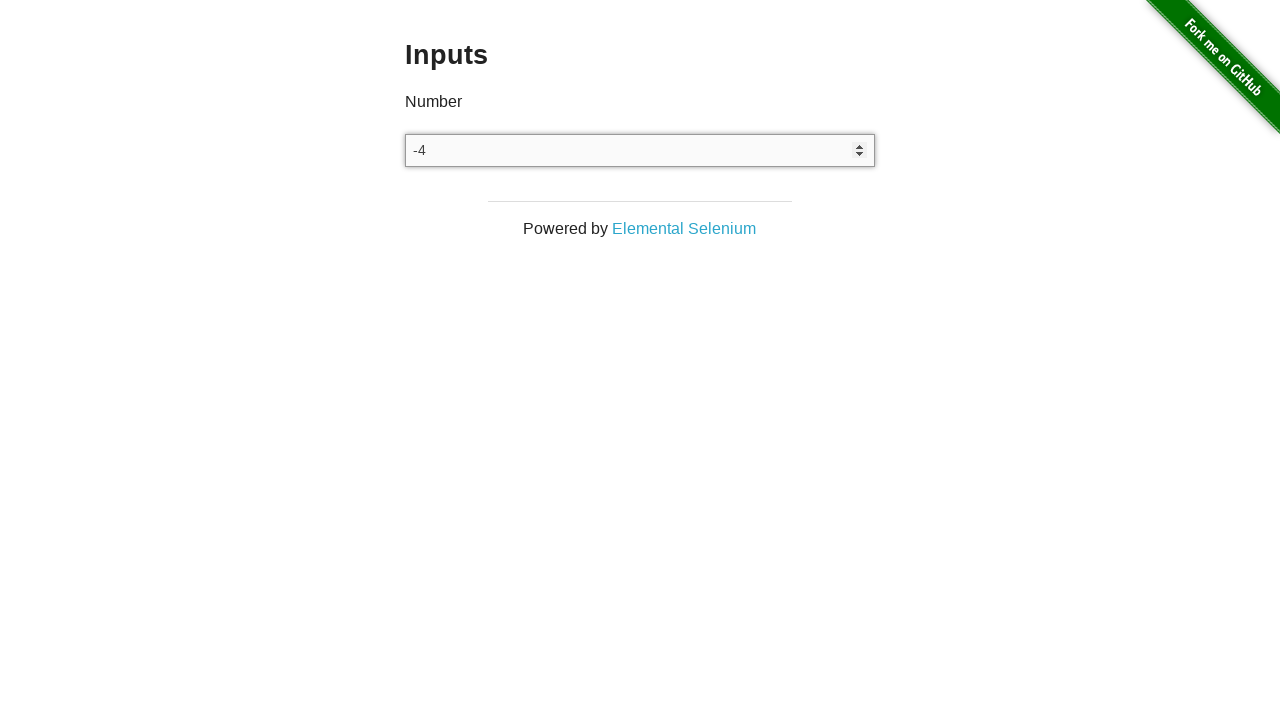